Tests iframe handling by switching to a single frame, entering text in an input field, switching back to default content, and clicking on a nested iframe tab button

Starting URL: https://demo.automationtesting.in/Frames.html

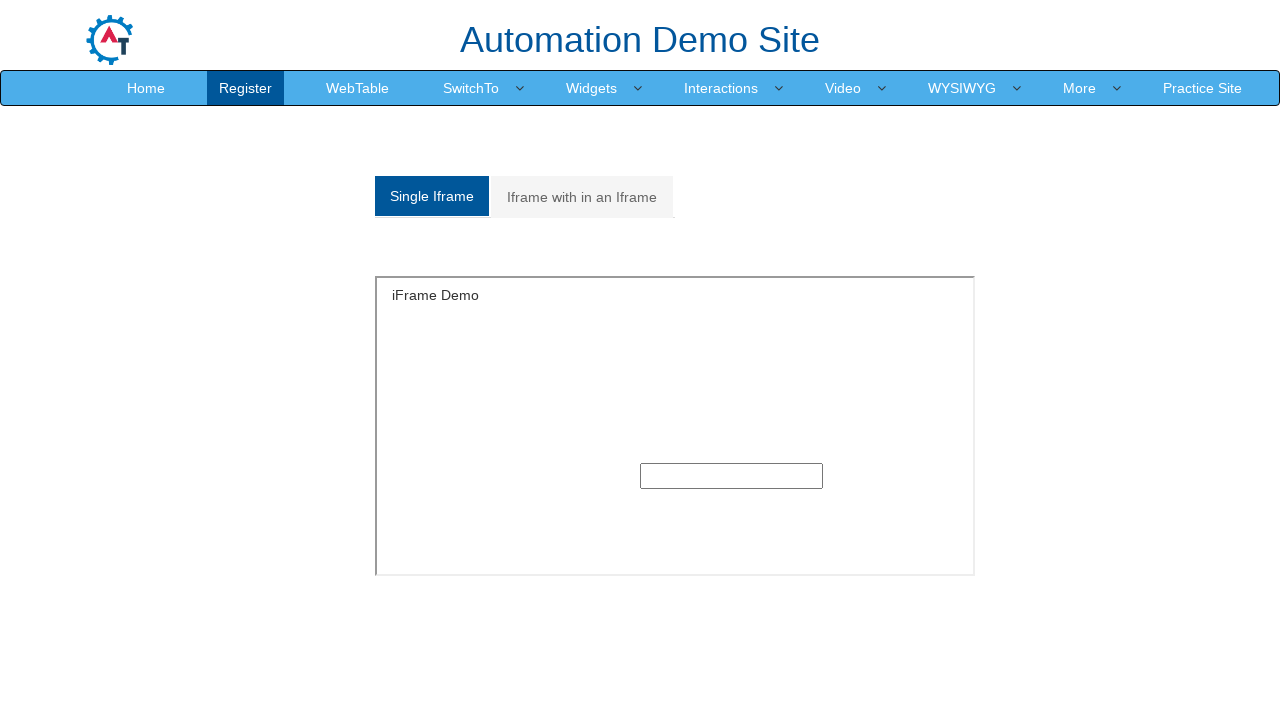

Located single iframe element by ID
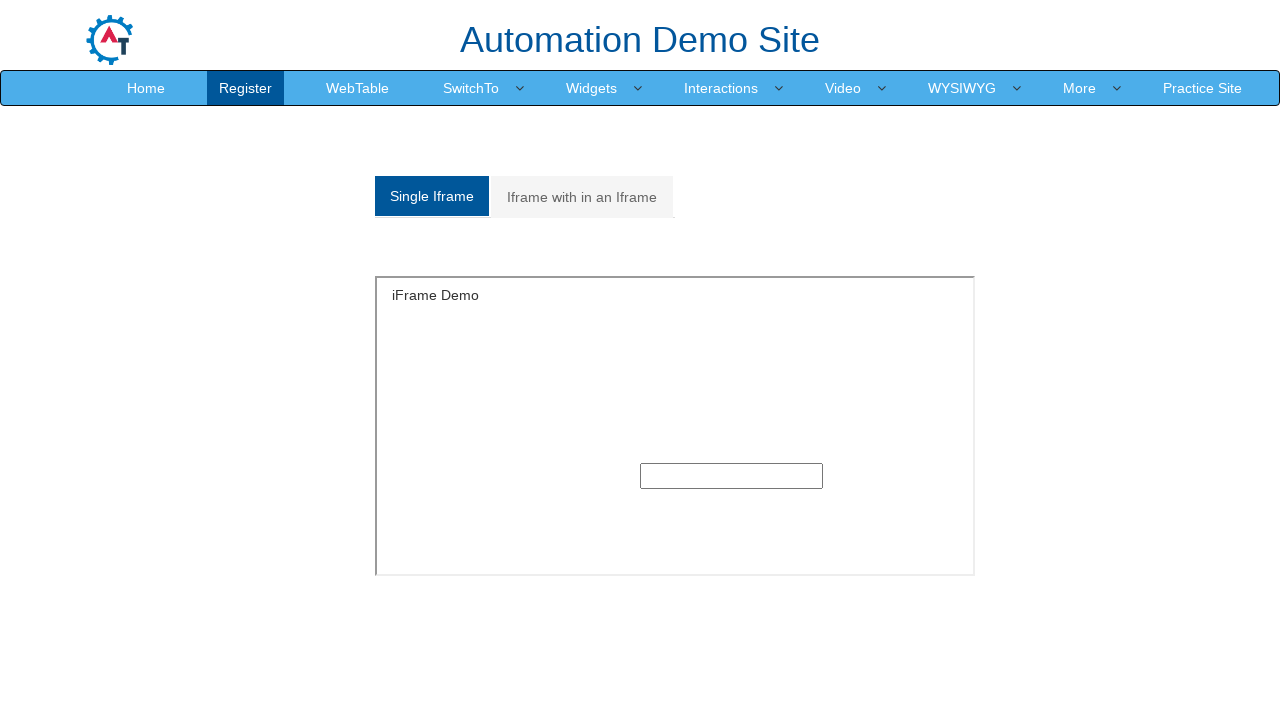

Filled input field in iframe with 'test keys' on #singleframe >> internal:control=enter-frame >> input
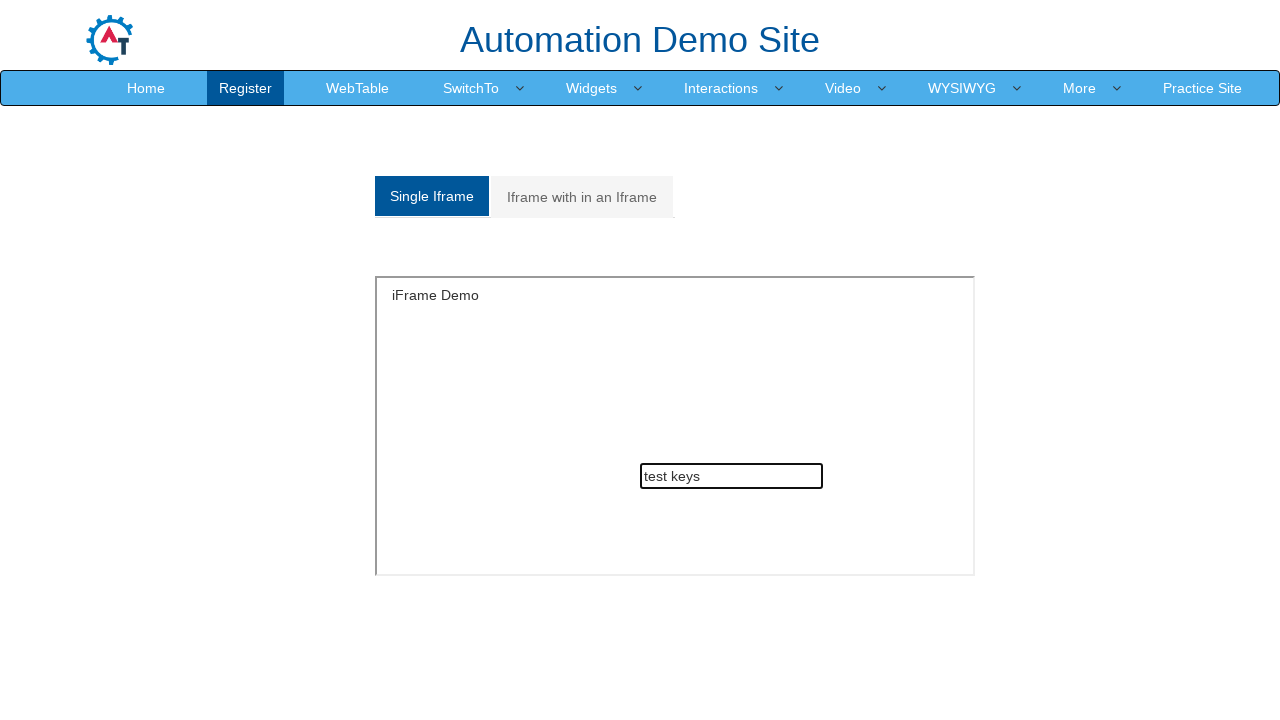

Waited 1000ms for input action to complete
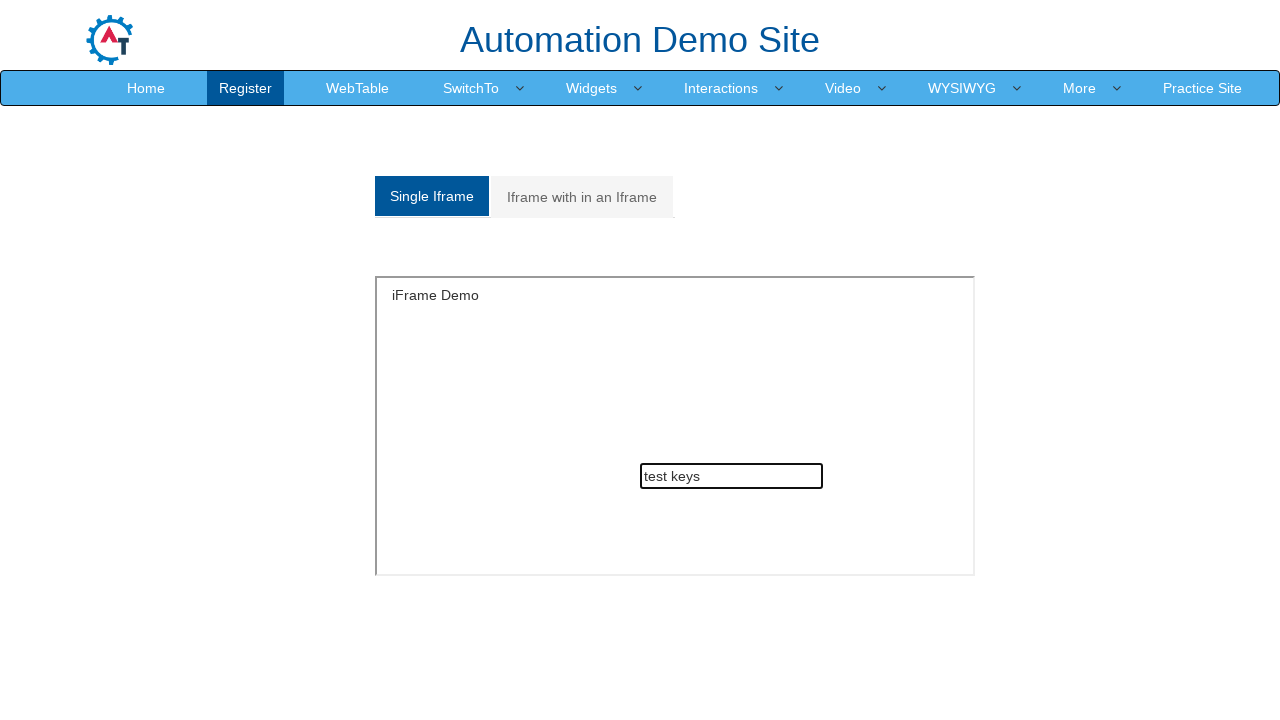

Clicked on 'IFrame within an IFrame' tab button at (583, 197) on xpath=//div[@class='tabpane']/ul/li[2]
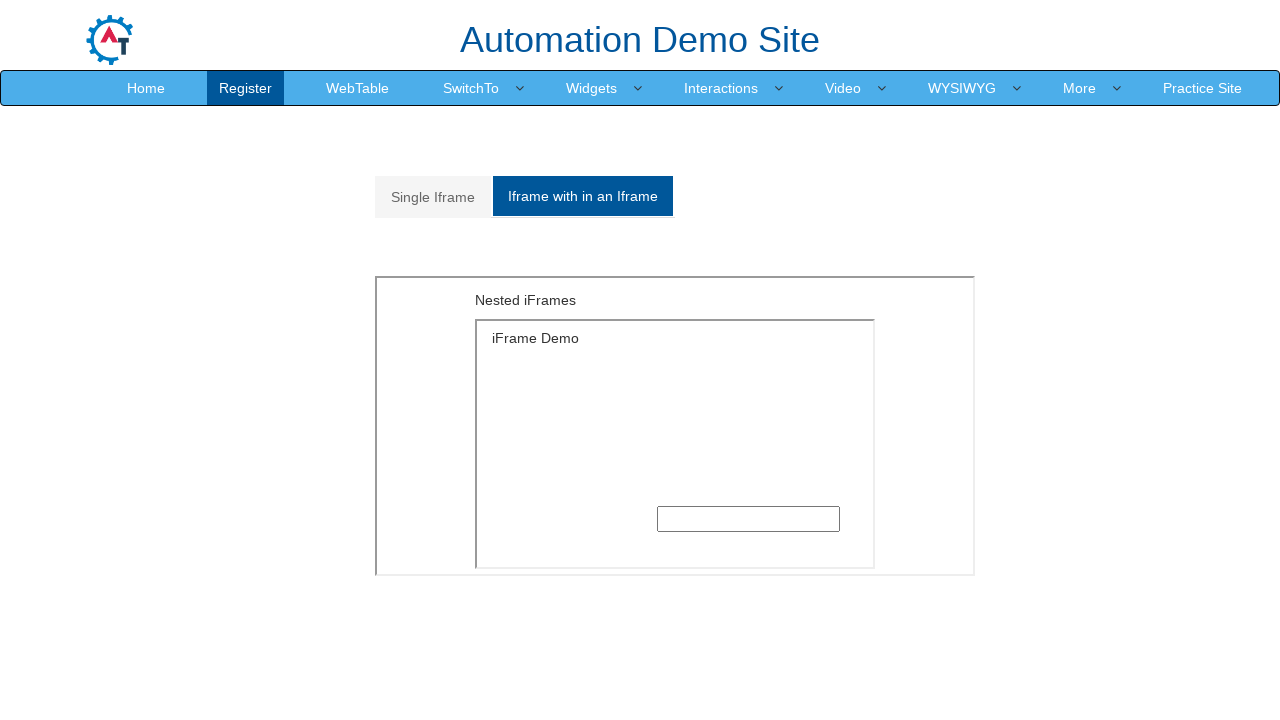

Waited 1000ms for nested iframe tab content to load
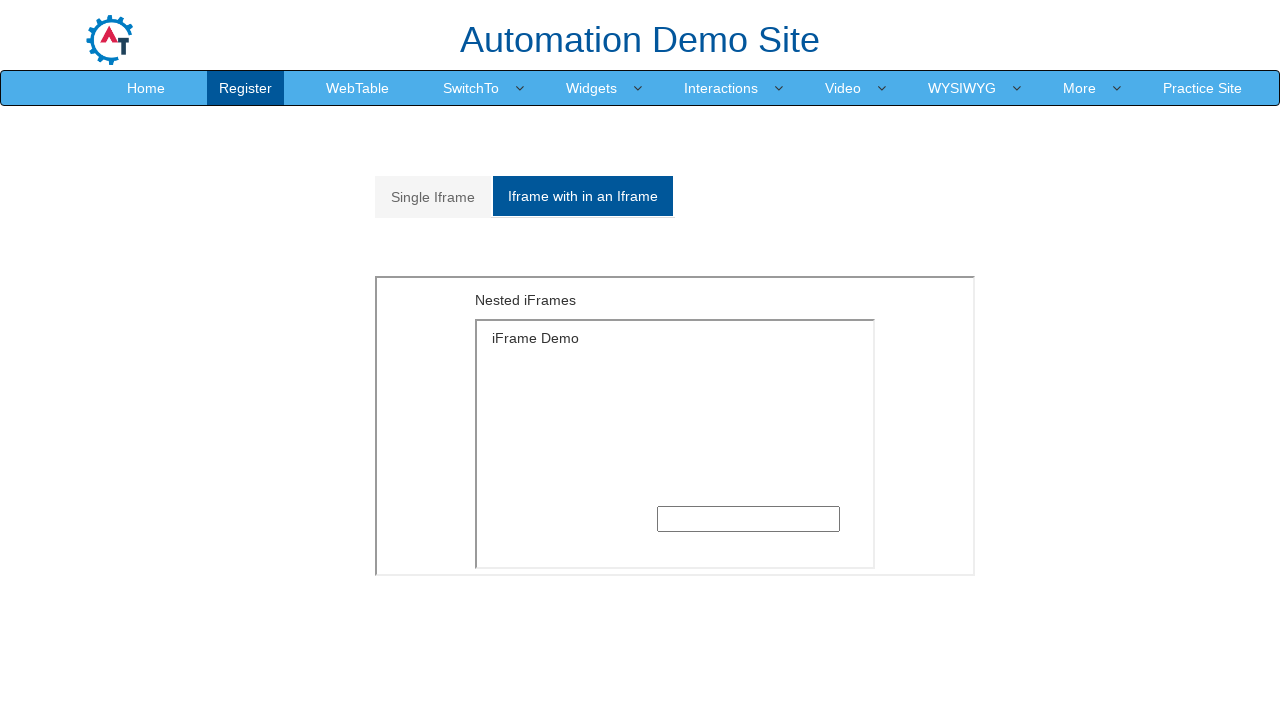

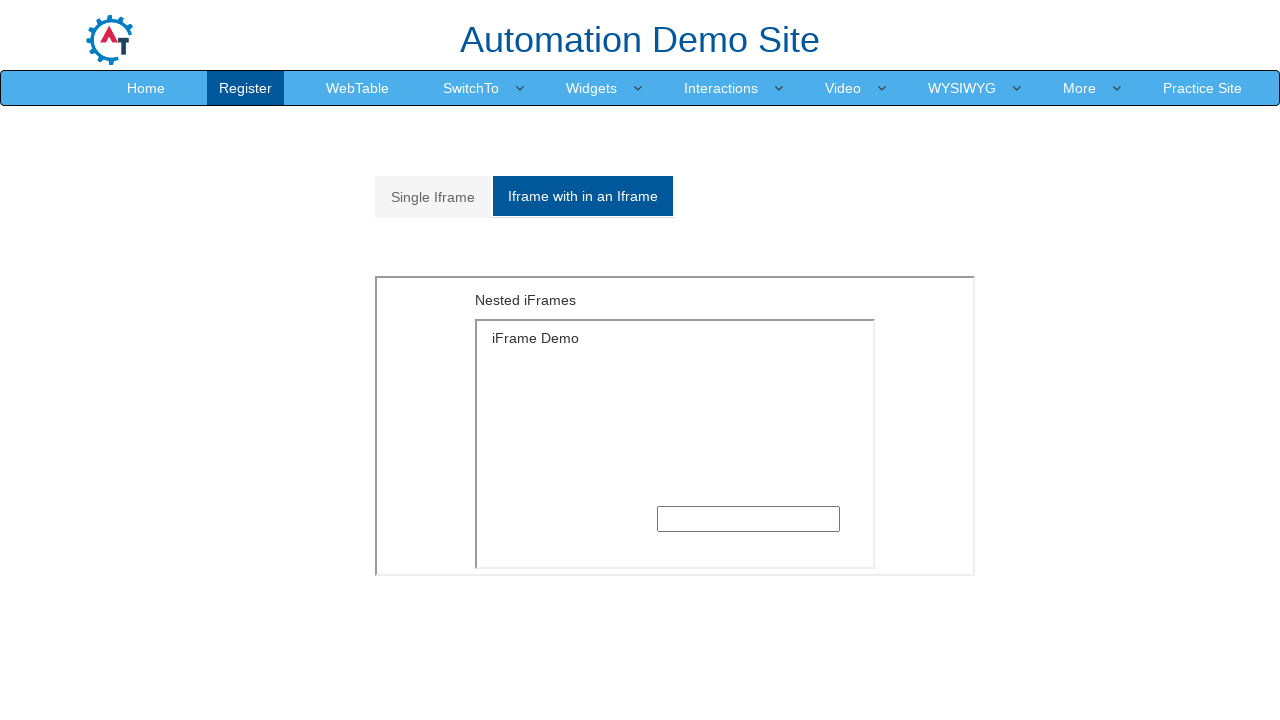